Tests iframe handling by switching between main content and iframe content

Starting URL: https://example.com

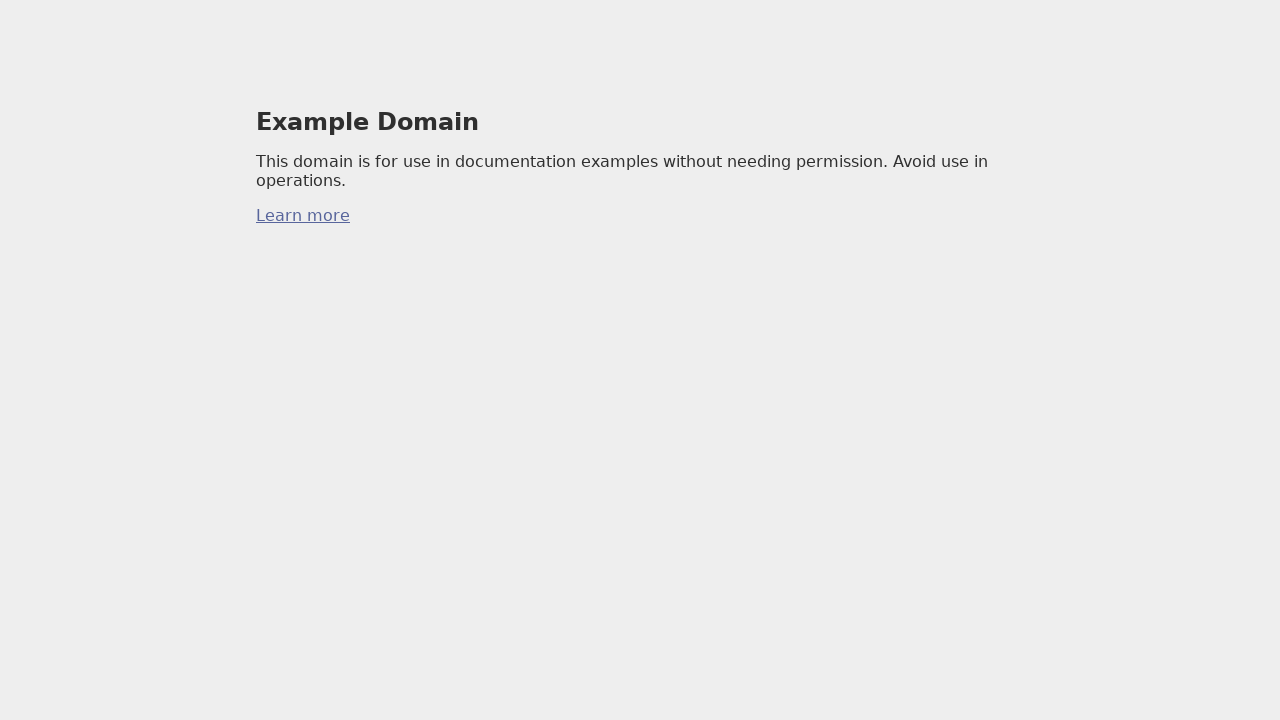

Navigated to data URL containing main page with iframe
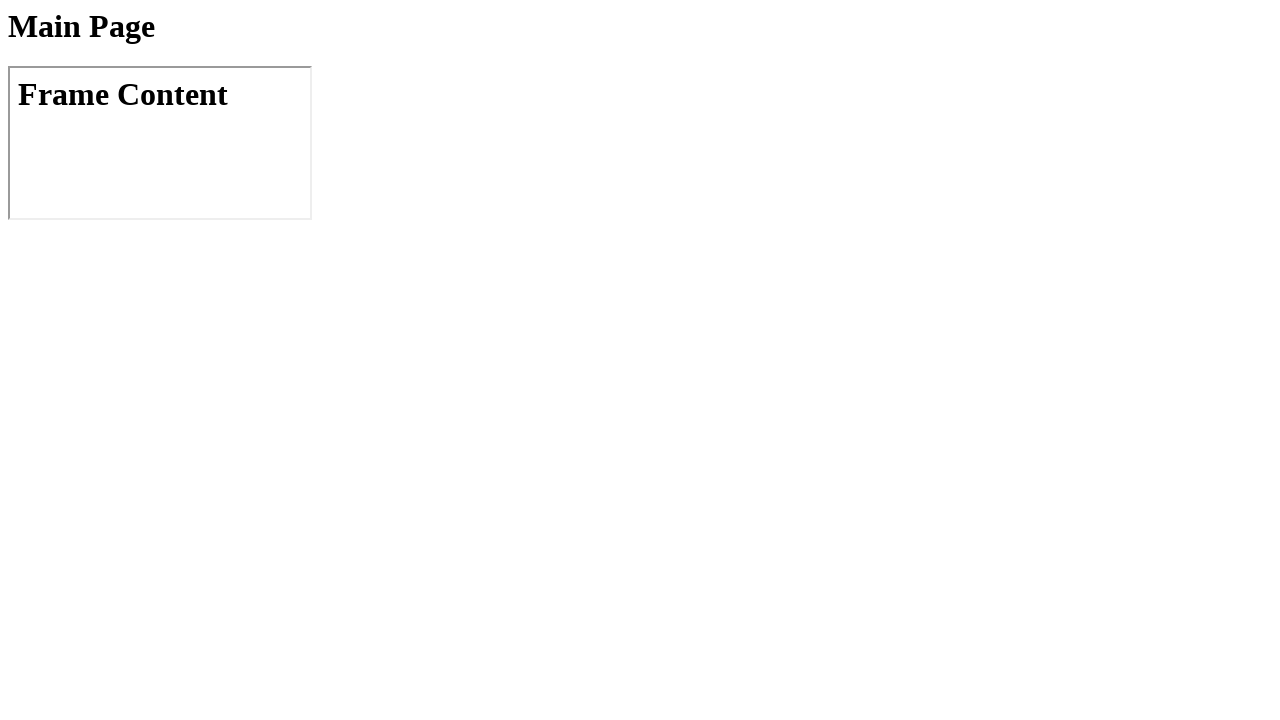

Located main page element with id 'main'
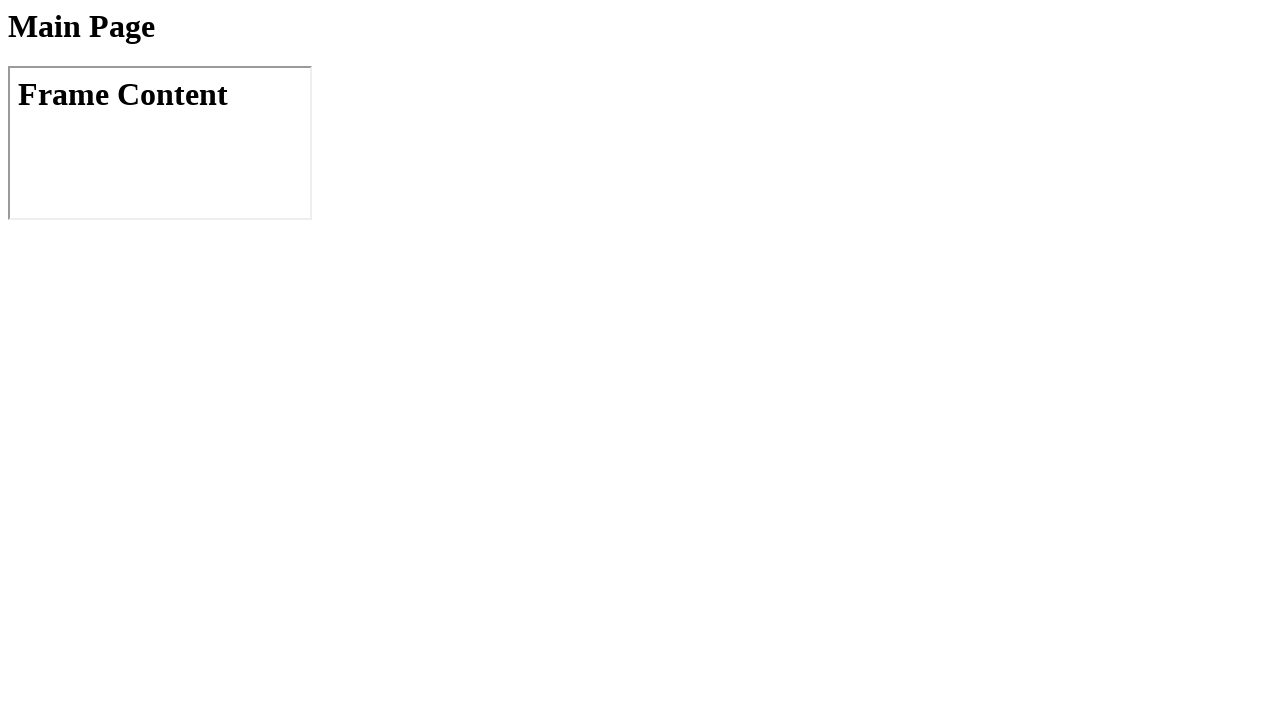

Verified main page content displays 'Main Page'
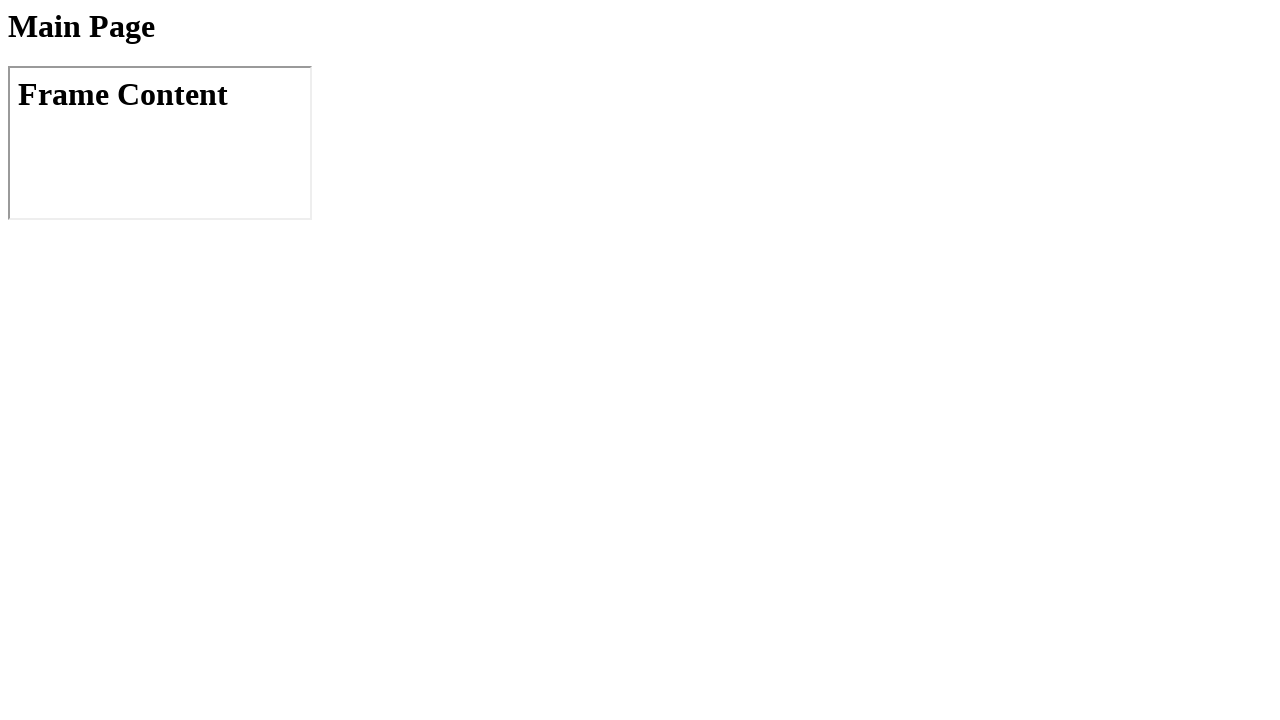

Located and accessed the iframe
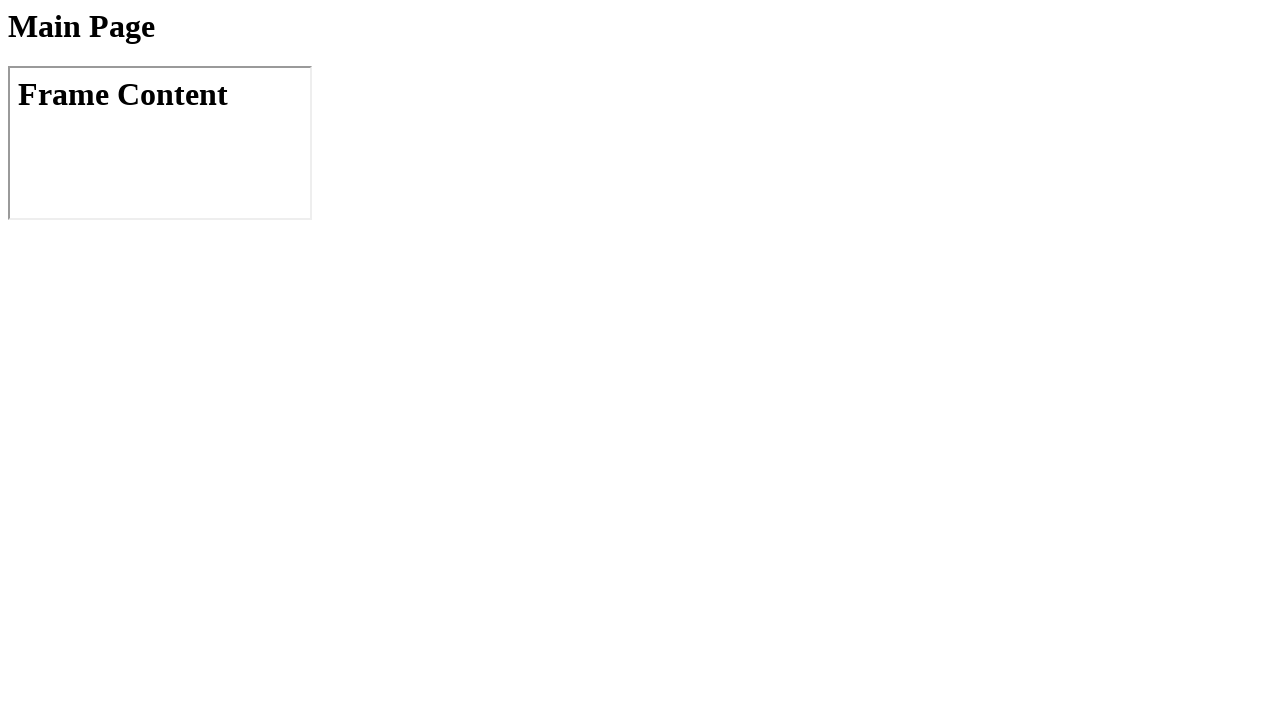

Located frame content element with id 'frame'
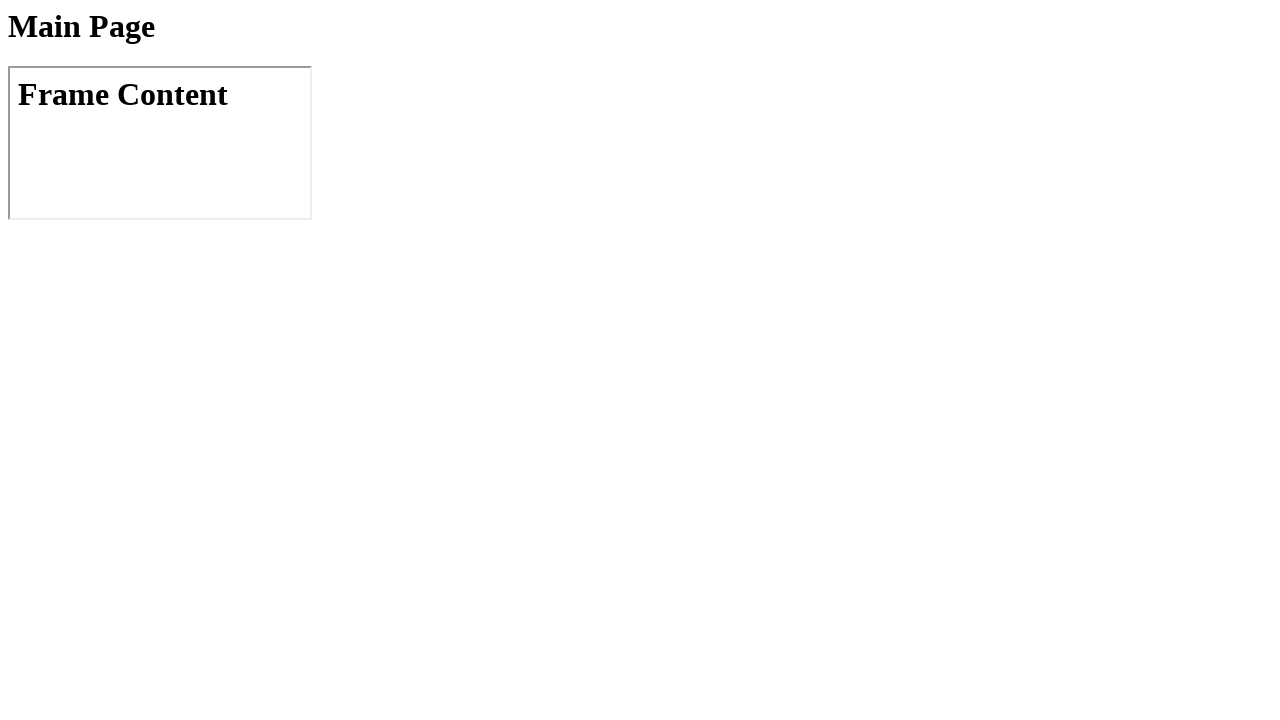

Verified iframe content displays 'Frame Content'
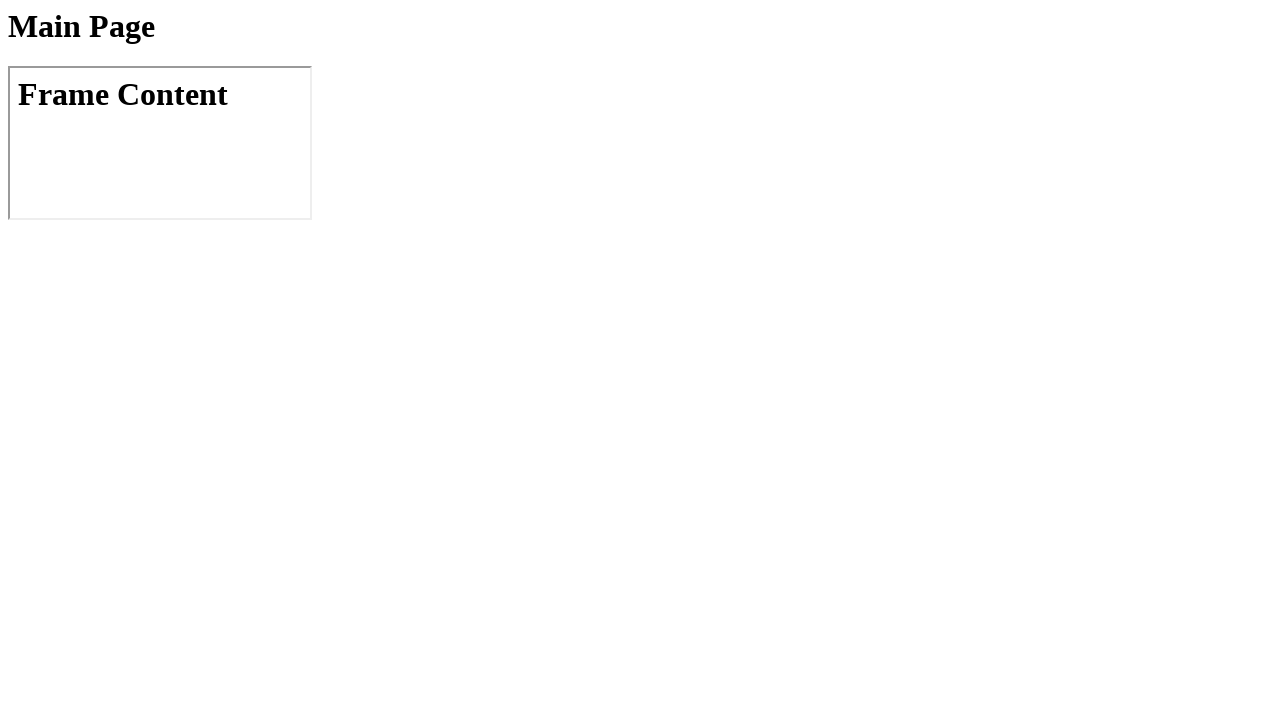

Verified main page content is still accessible after iframe interaction
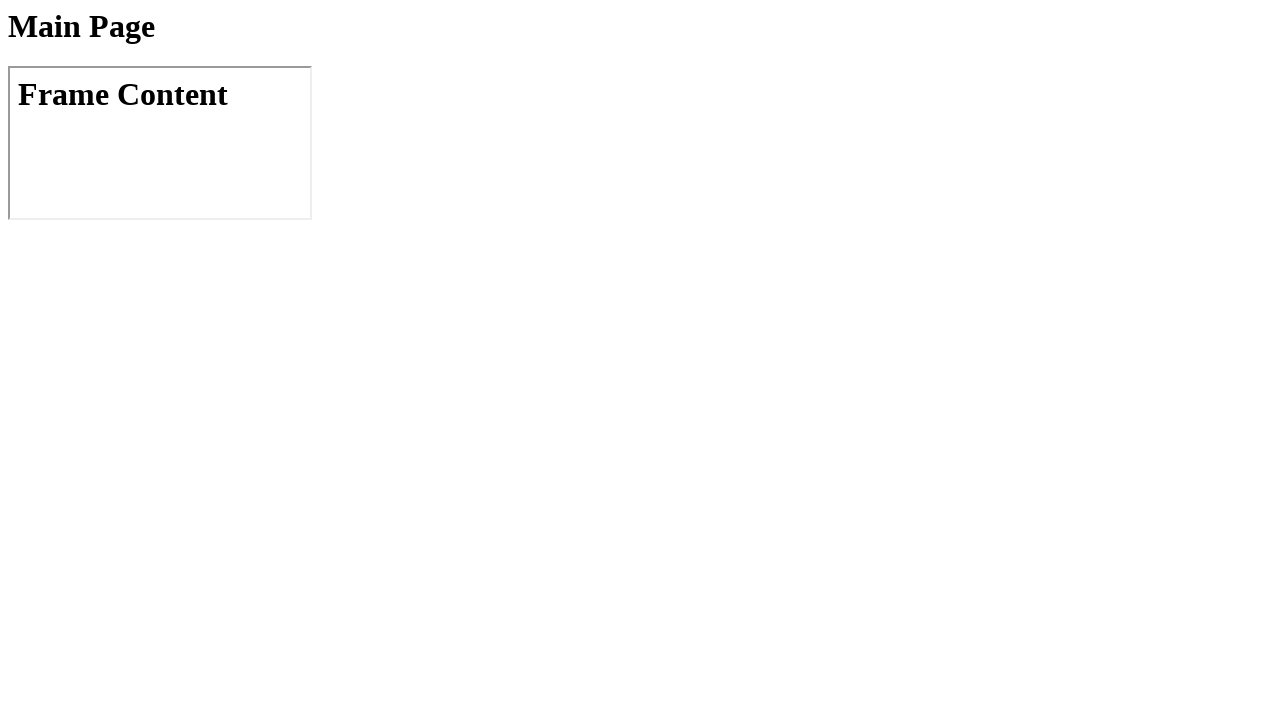

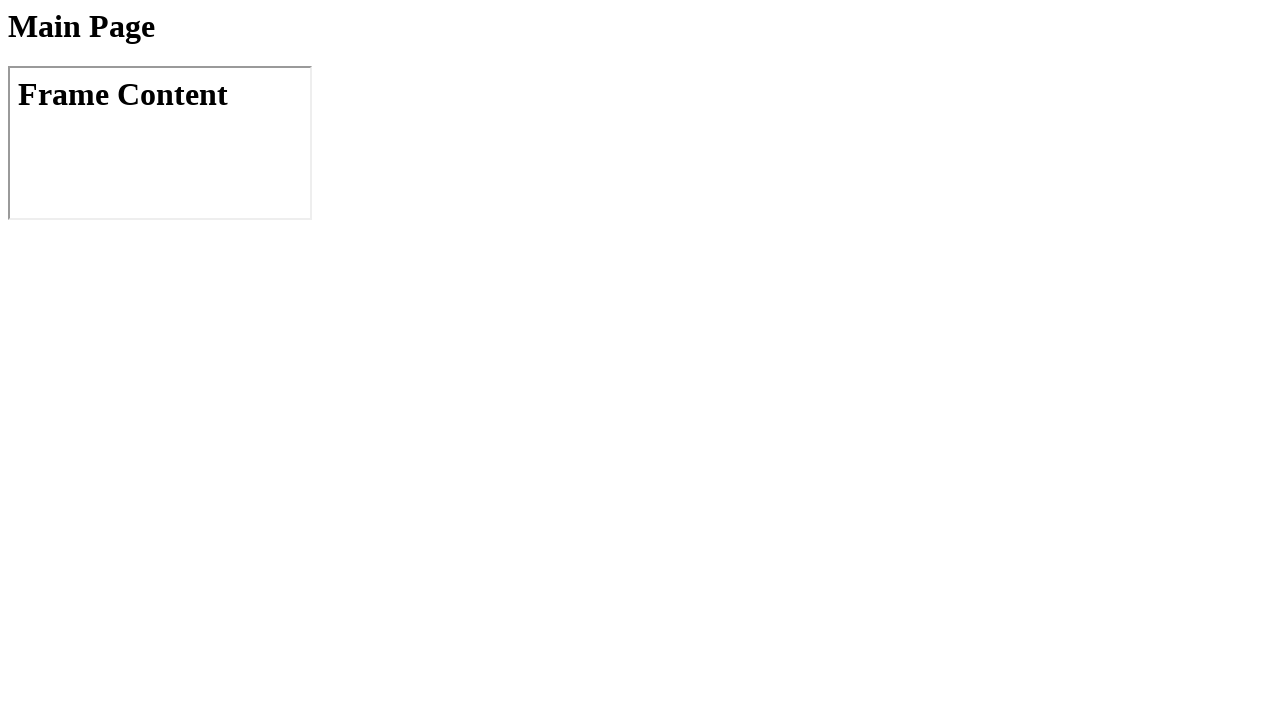